Navigates to the AJIO e-commerce website homepage and verifies the page loads successfully

Starting URL: https://www.ajio.com/

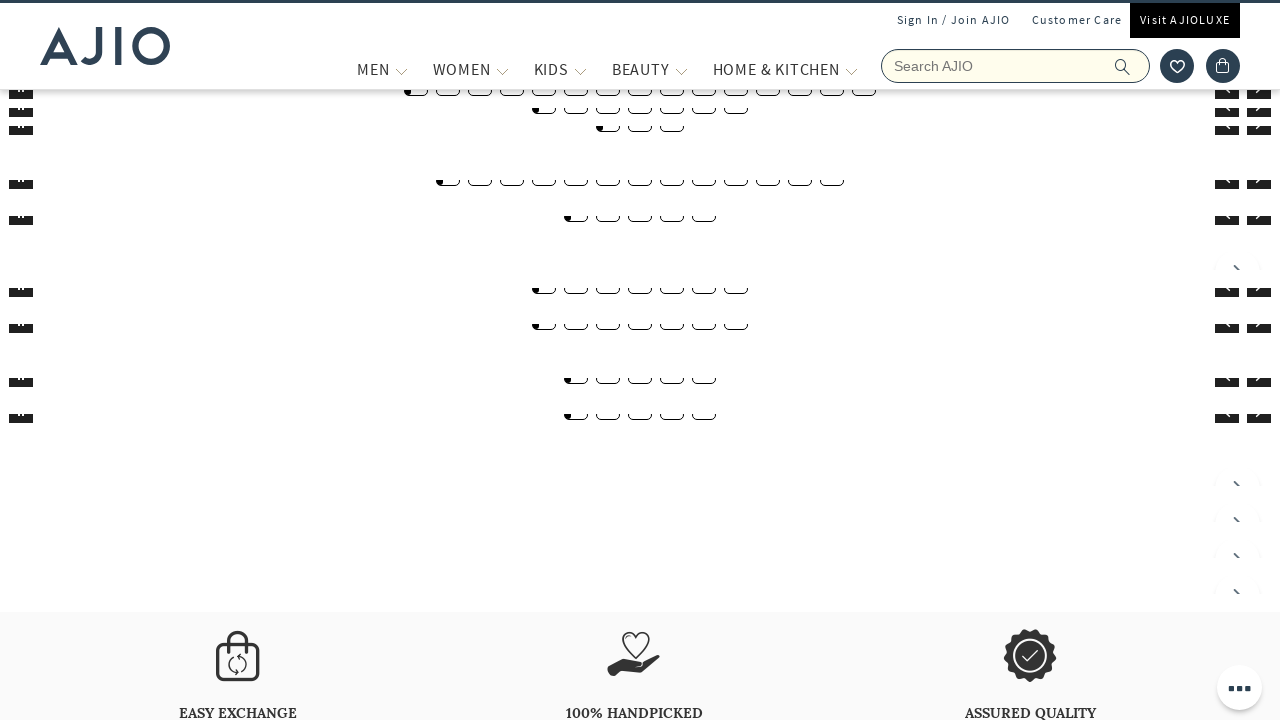

Page DOM content loaded
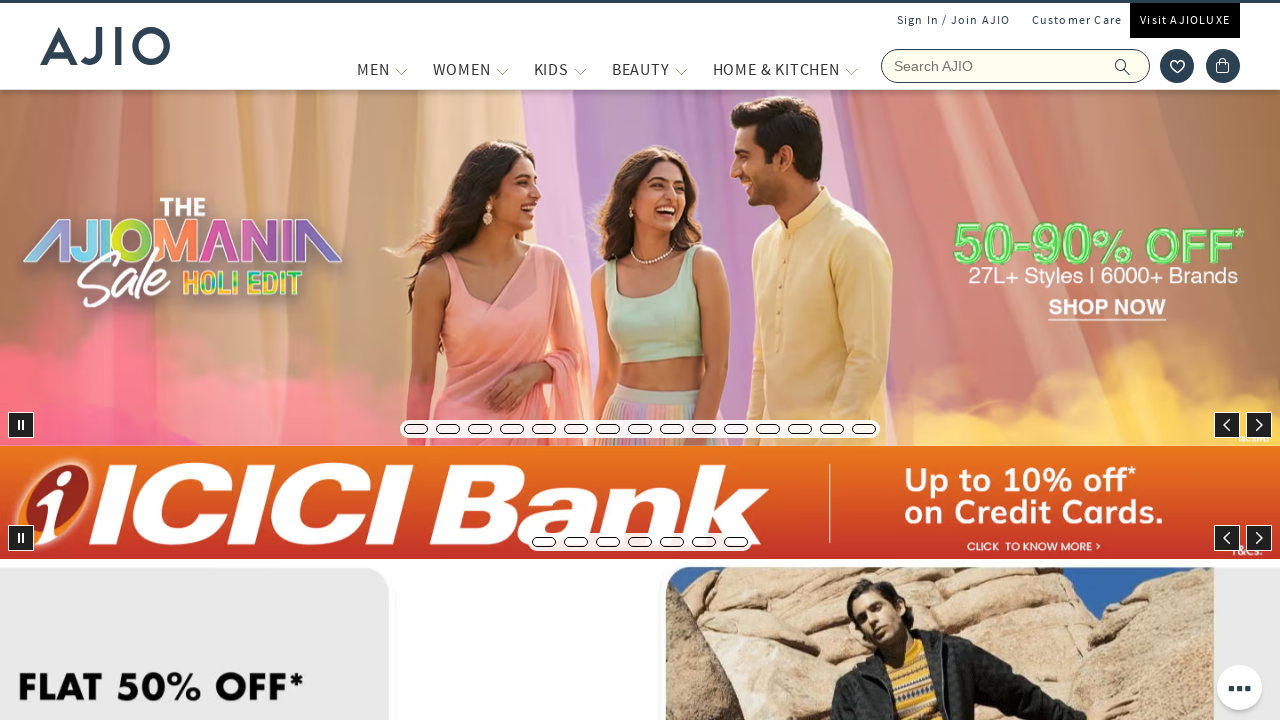

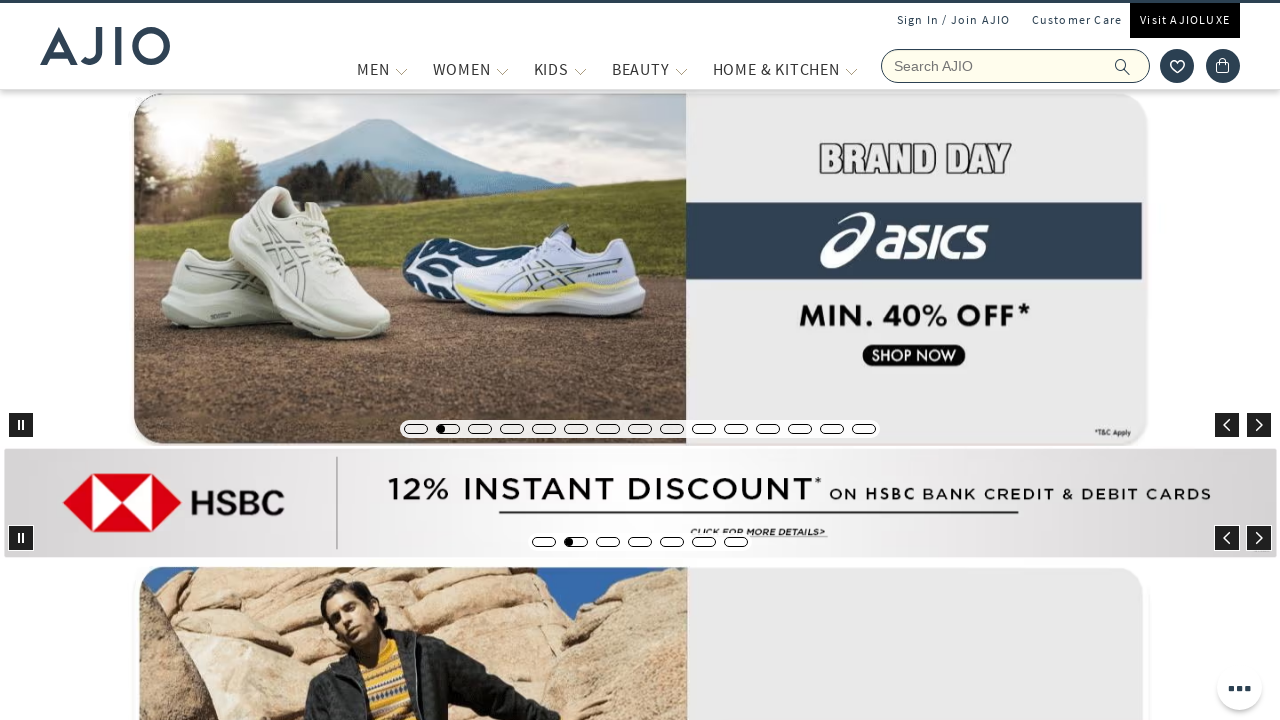